Tests a registration form by filling out all required fields including personal information, selecting gender, department, job title, programming language preferences, and submitting the form to verify successful registration.

Starting URL: https://practice.cydeo.com/registration_form

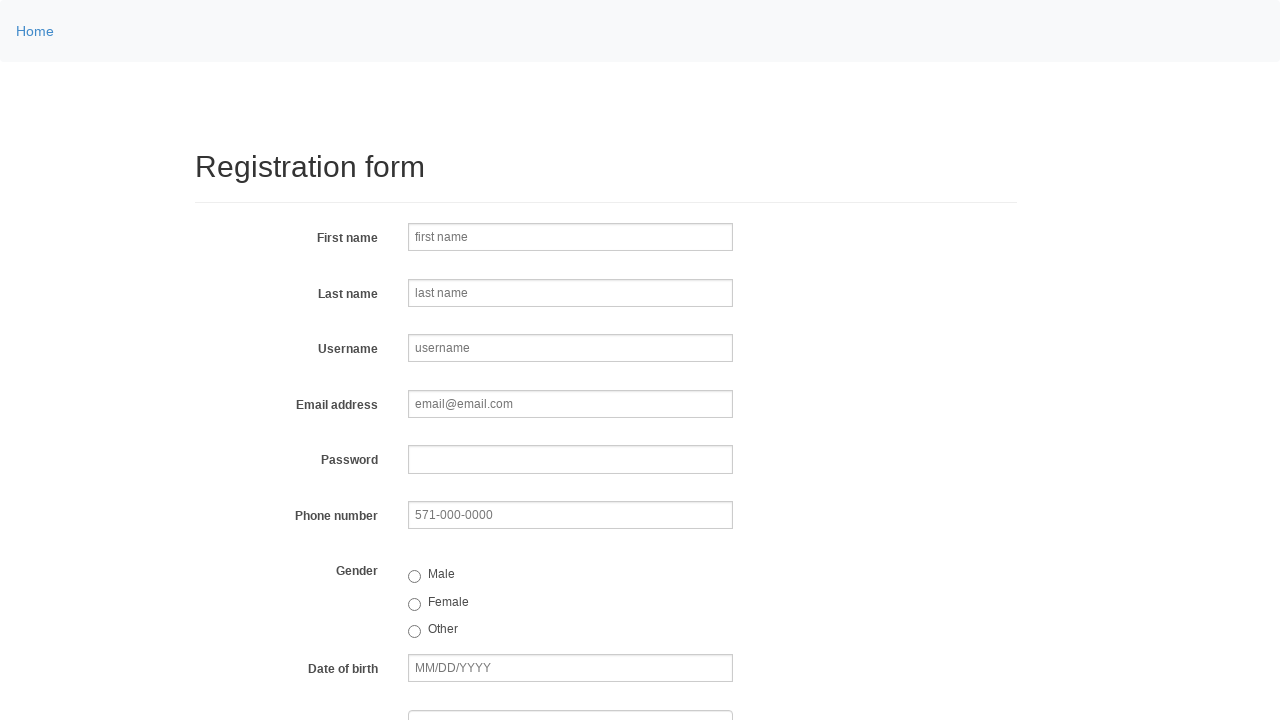

Waited for page to fully load (networkidle)
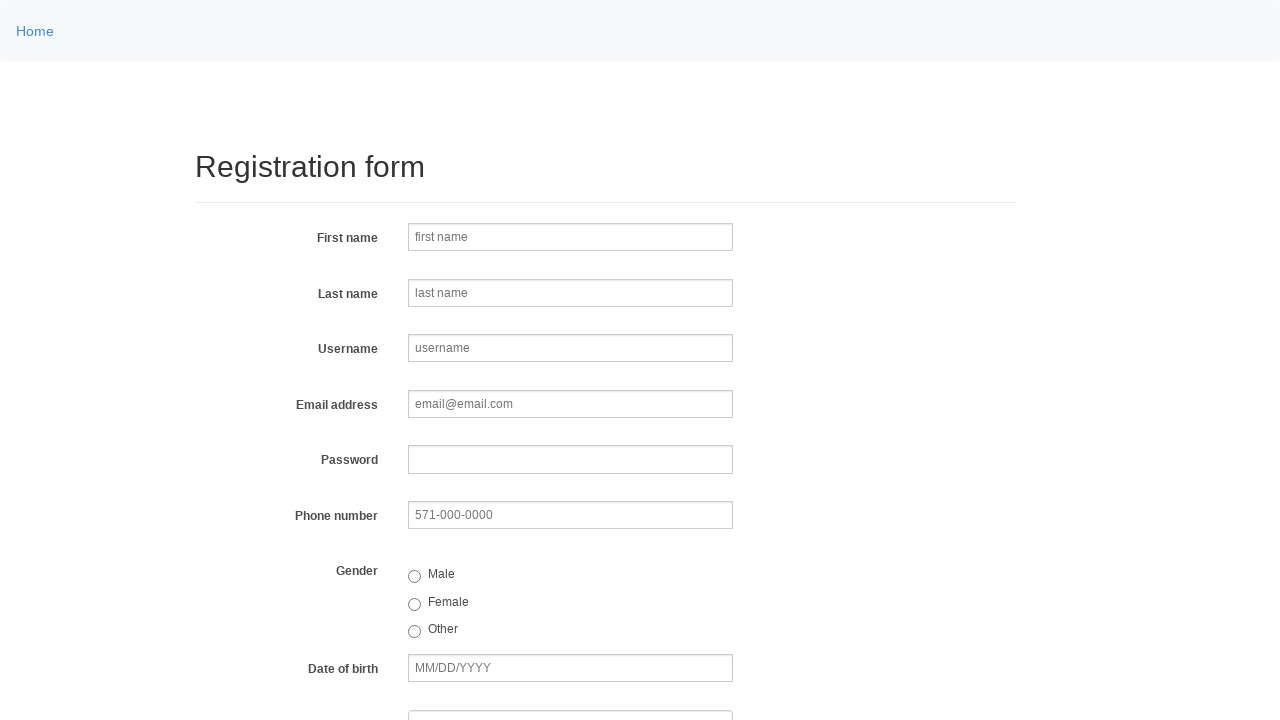

Filled first name field with 'Sarah' on input[name="firstname"]
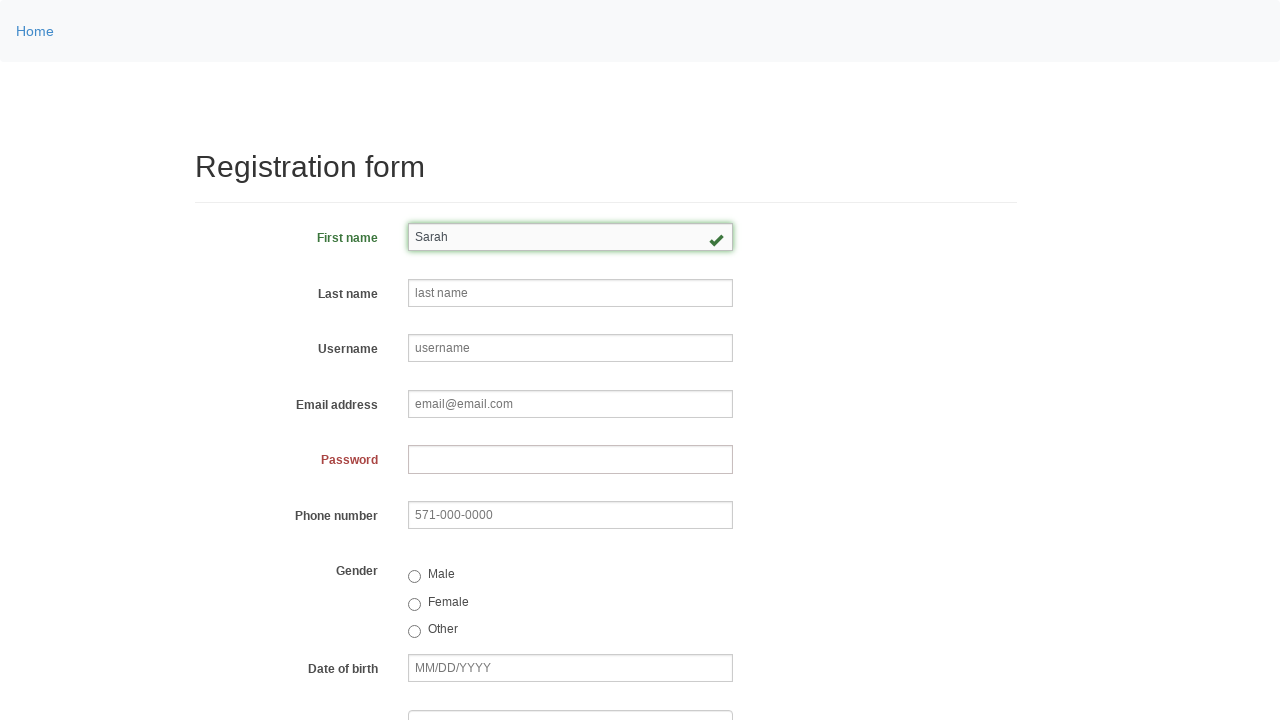

Filled last name field with 'Mitchell' on input[name="lastname"]
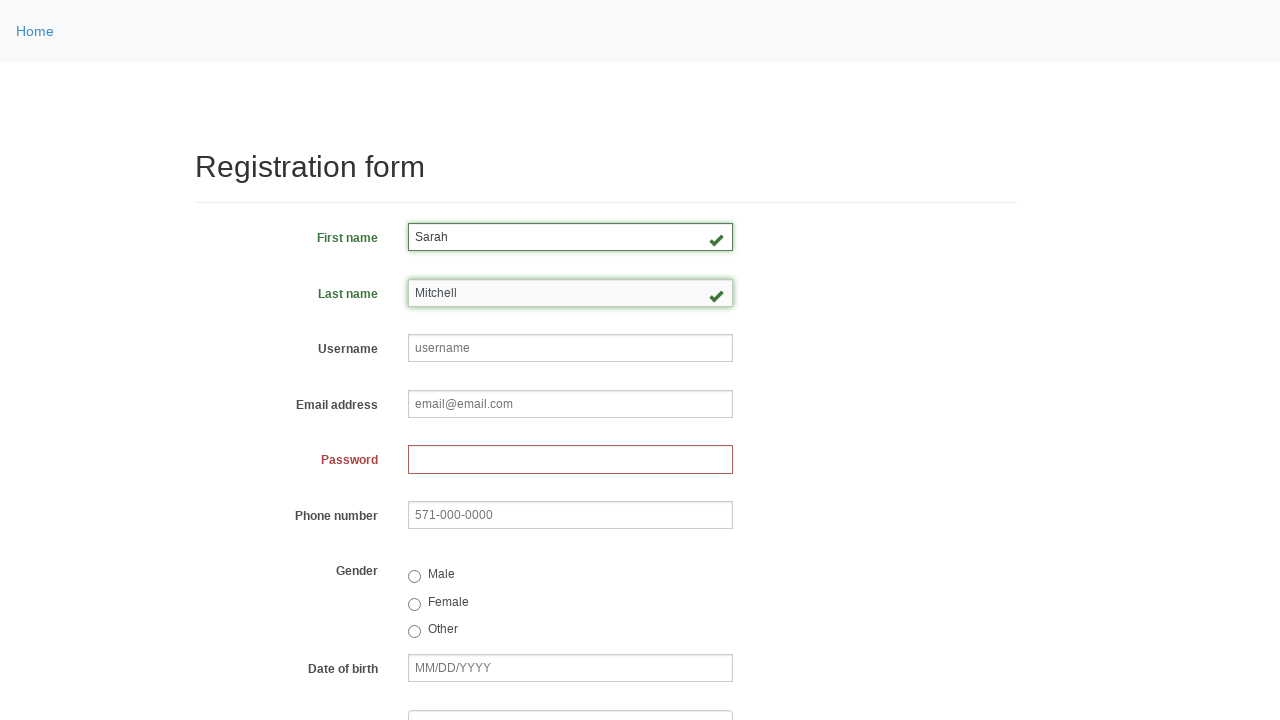

Filled username field with 'sarahmitchell456' on input[name="username"]
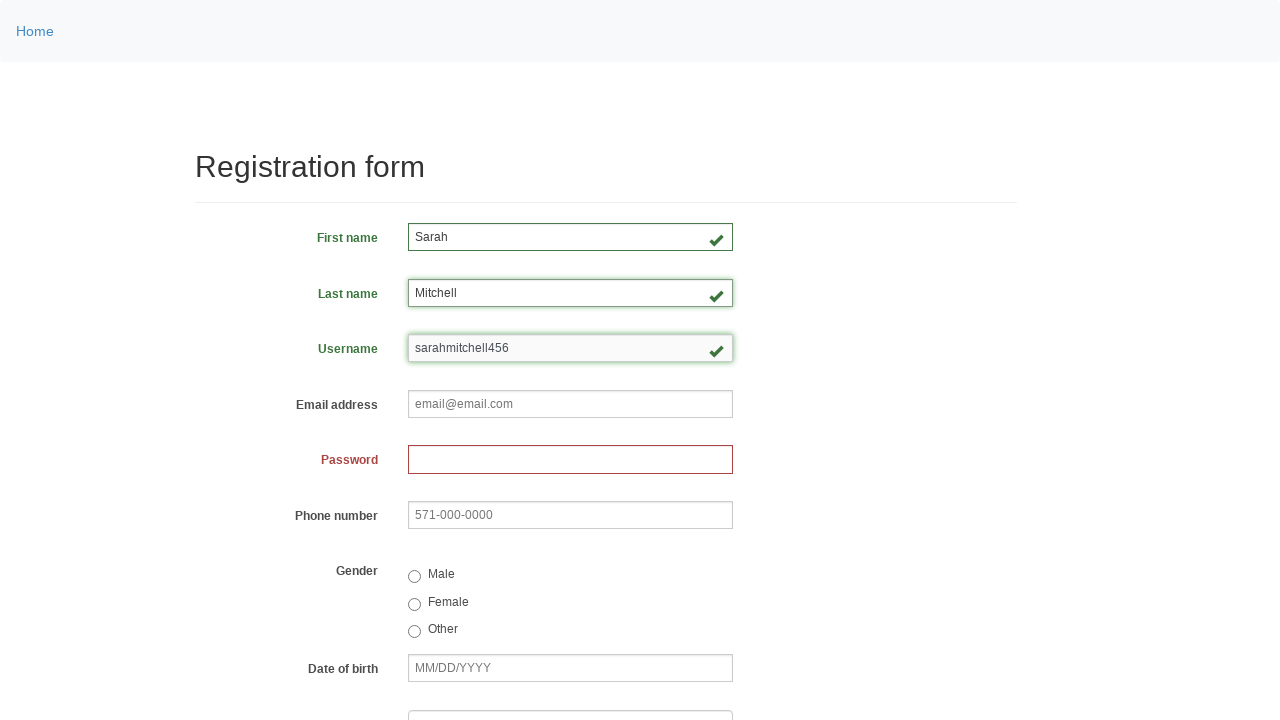

Filled email field with 'sarah.mitchell@example.com' on input[name="email"]
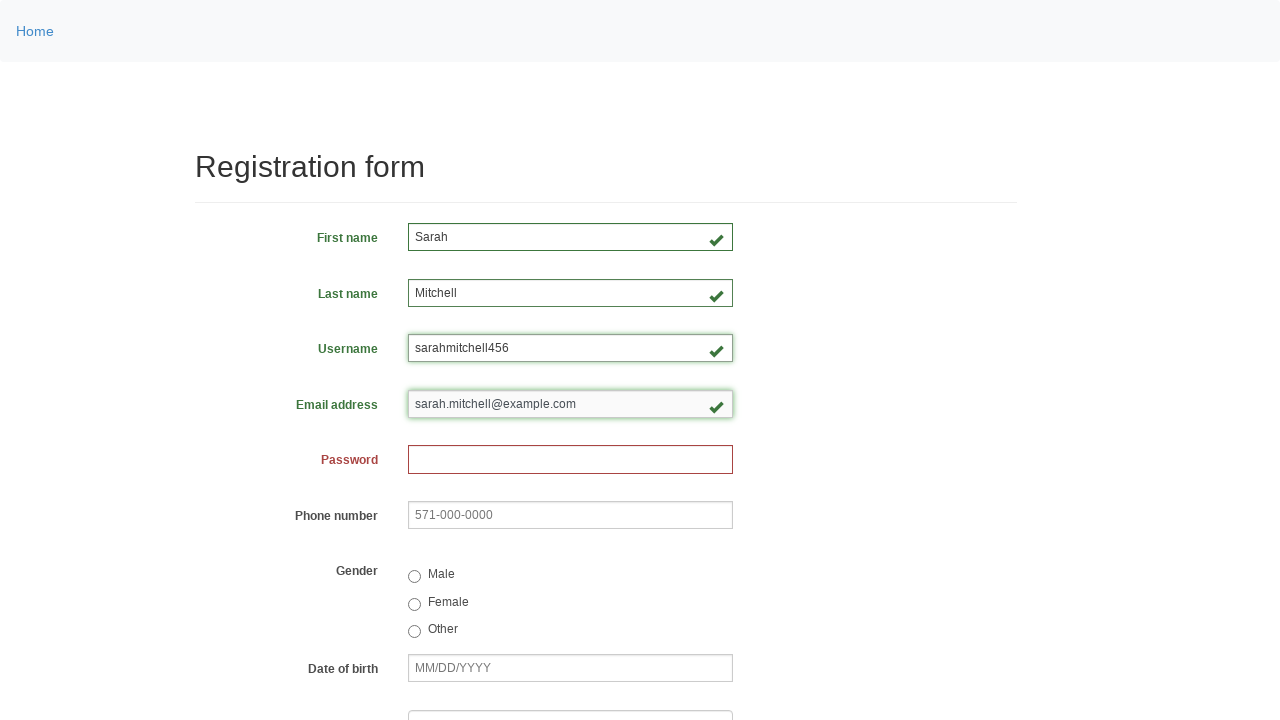

Filled password field with 'SecurePass!789' on input[name="password"]
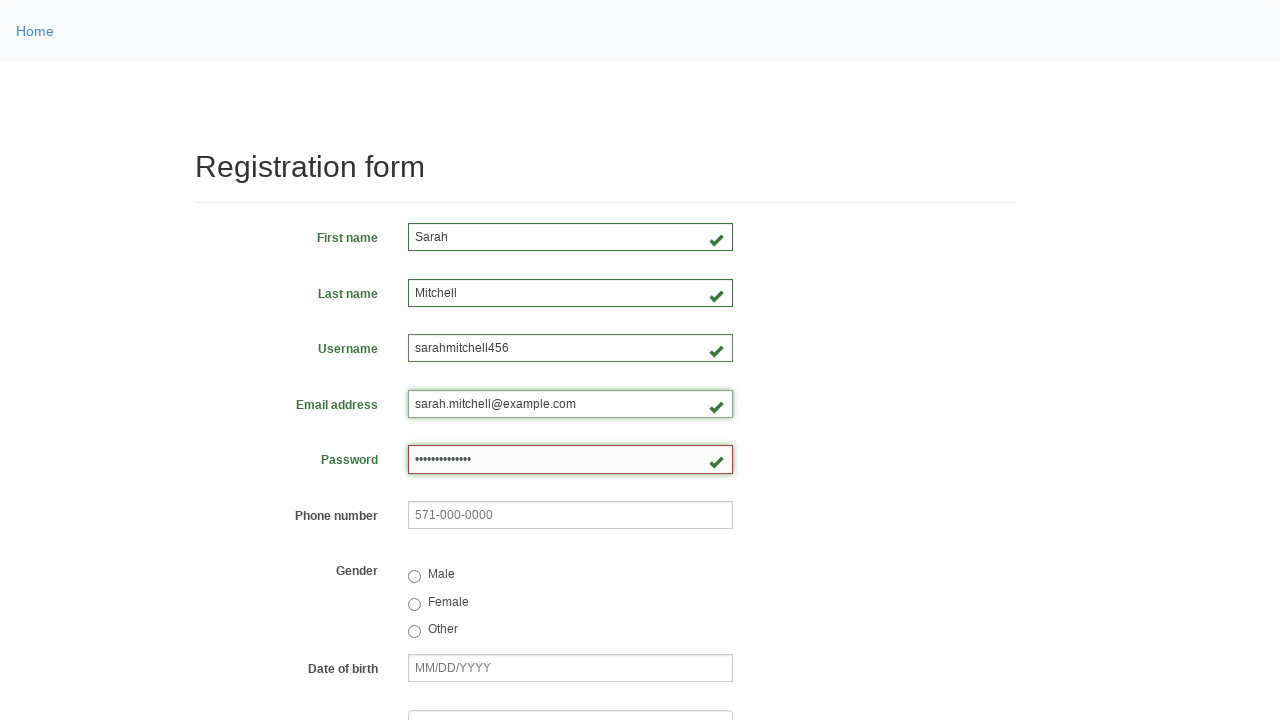

Filled phone field with '703-555-1234' on input[name="phone"]
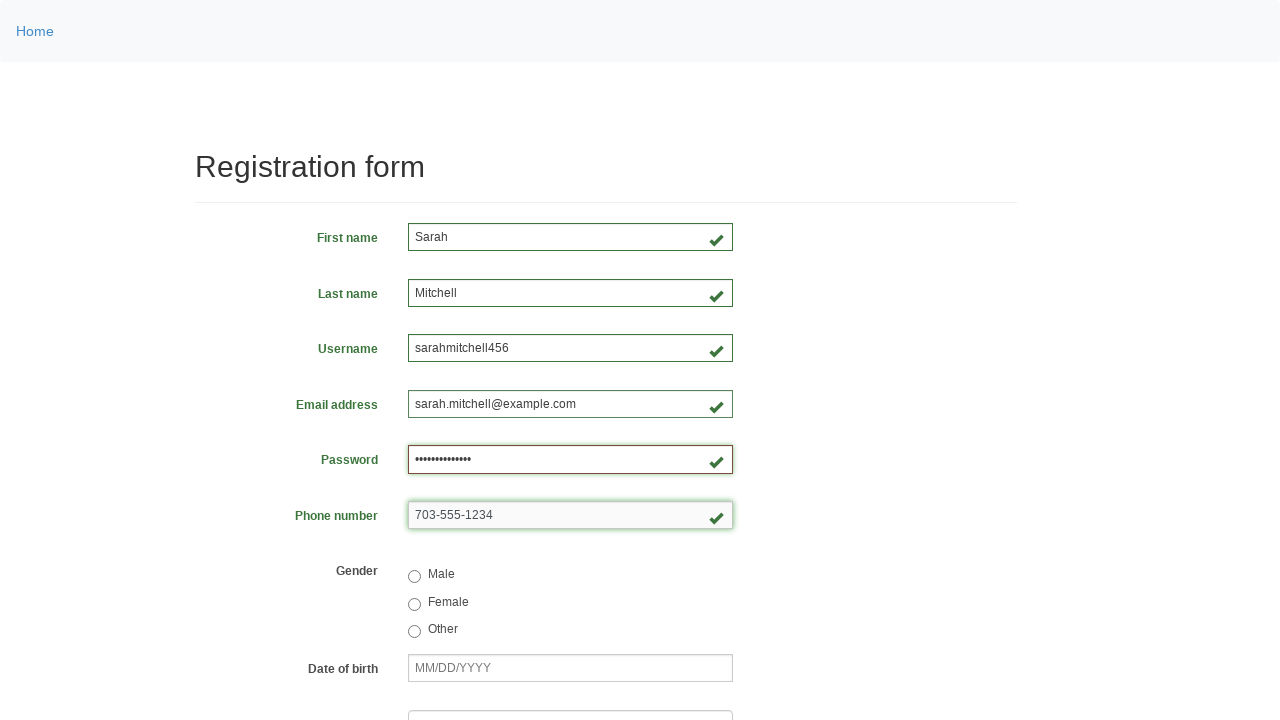

Filled birthday field with '05/15/1985' on input[name="birthday"]
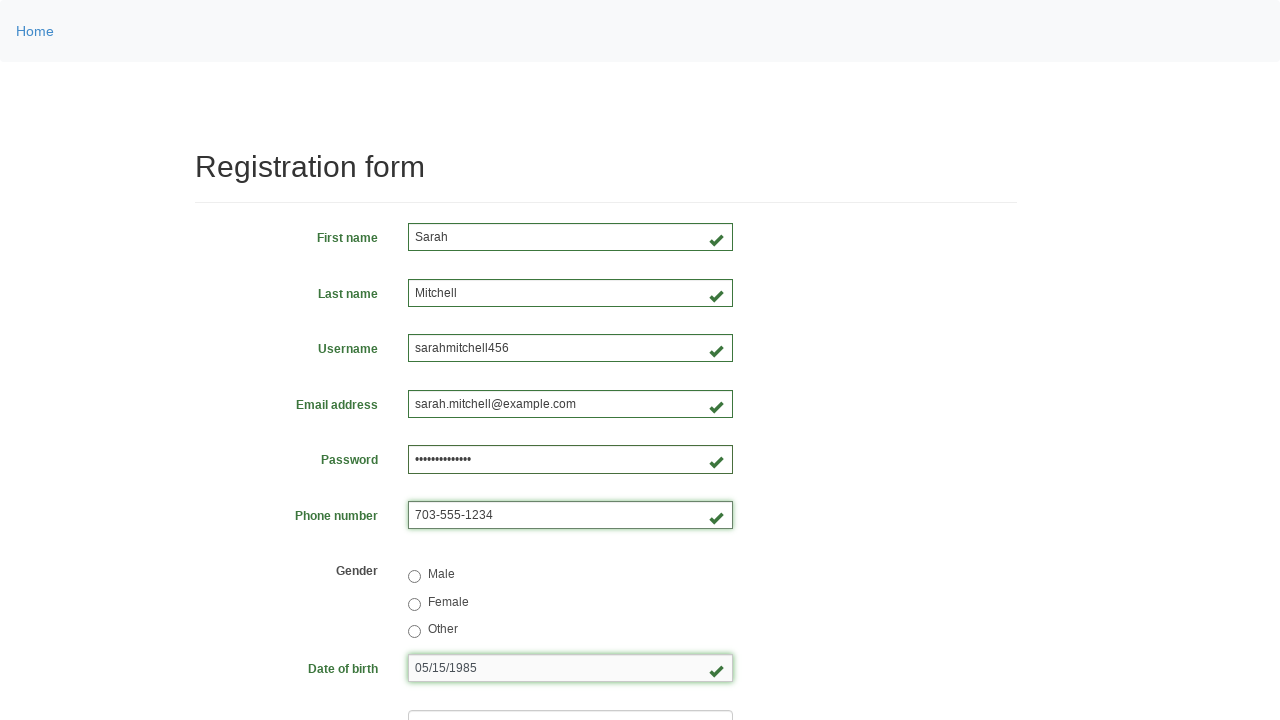

Selected female gender option at (414, 604) on input[name="gender"][value="female"]
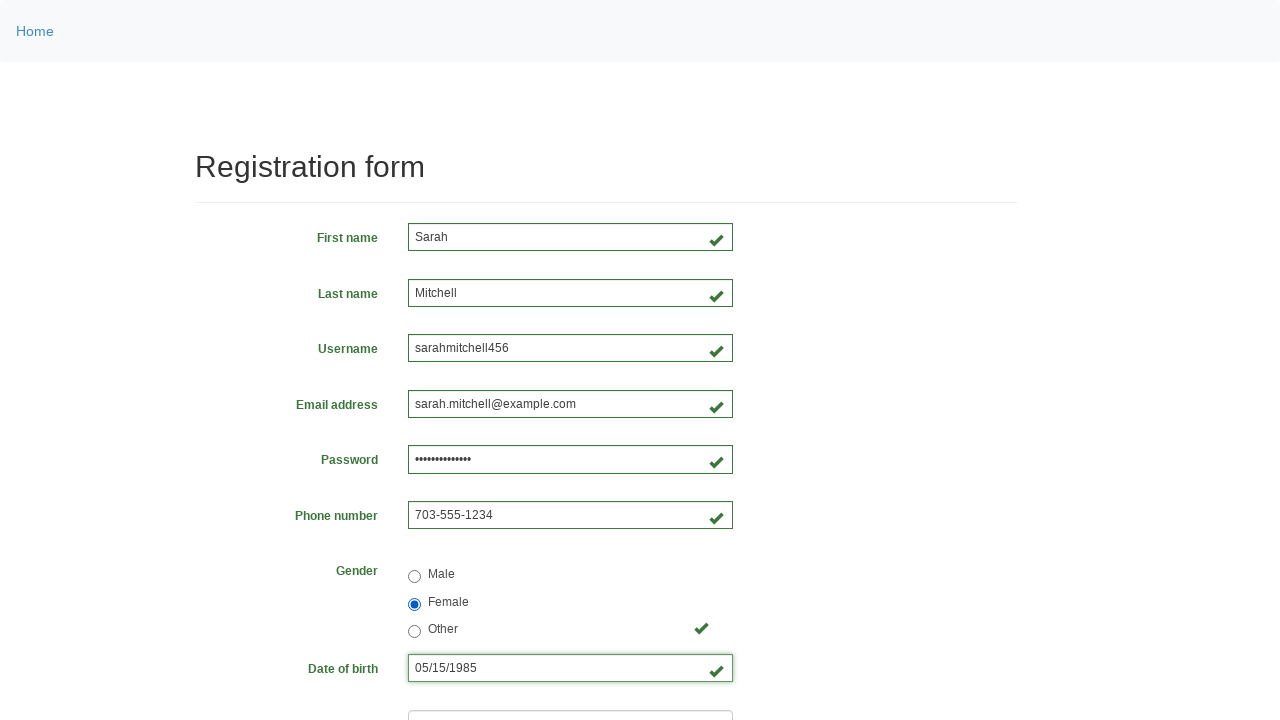

Selected department 'DE' on select[name="department"]
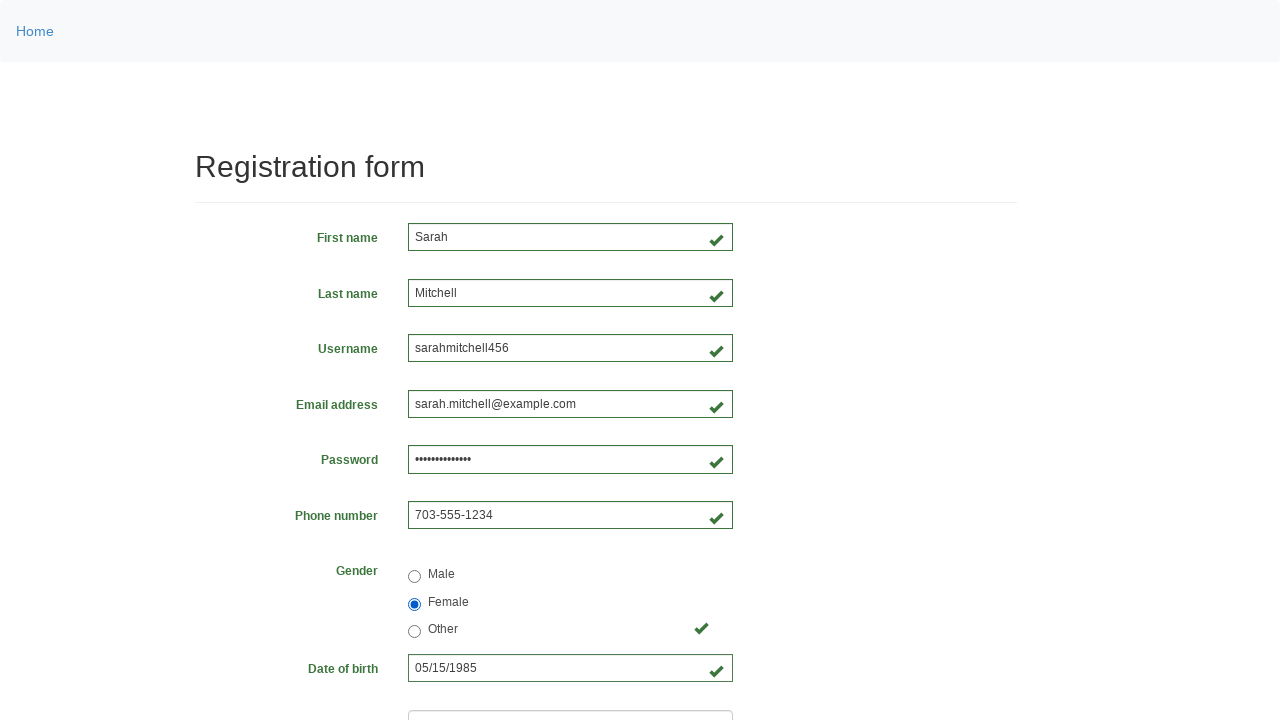

Selected job title 'Developer' on select[name="job_title"]
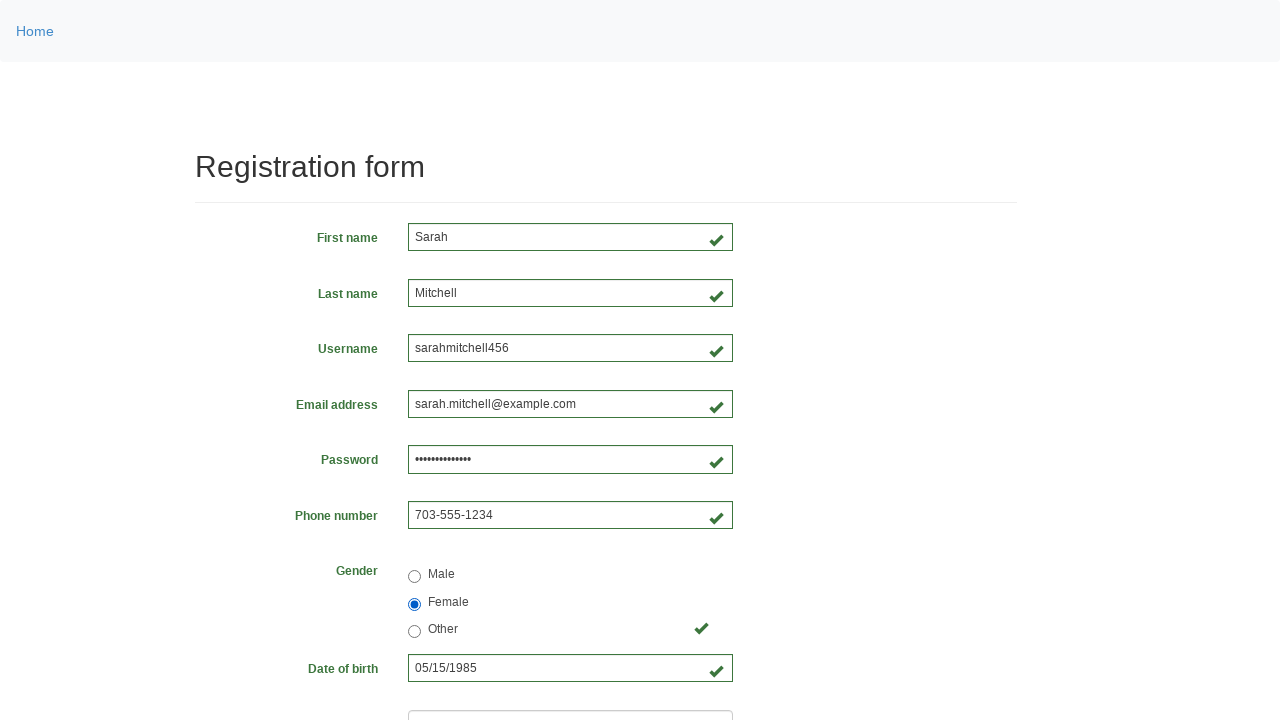

Checked C++ programming language at (414, 468) on #inlineCheckbox1
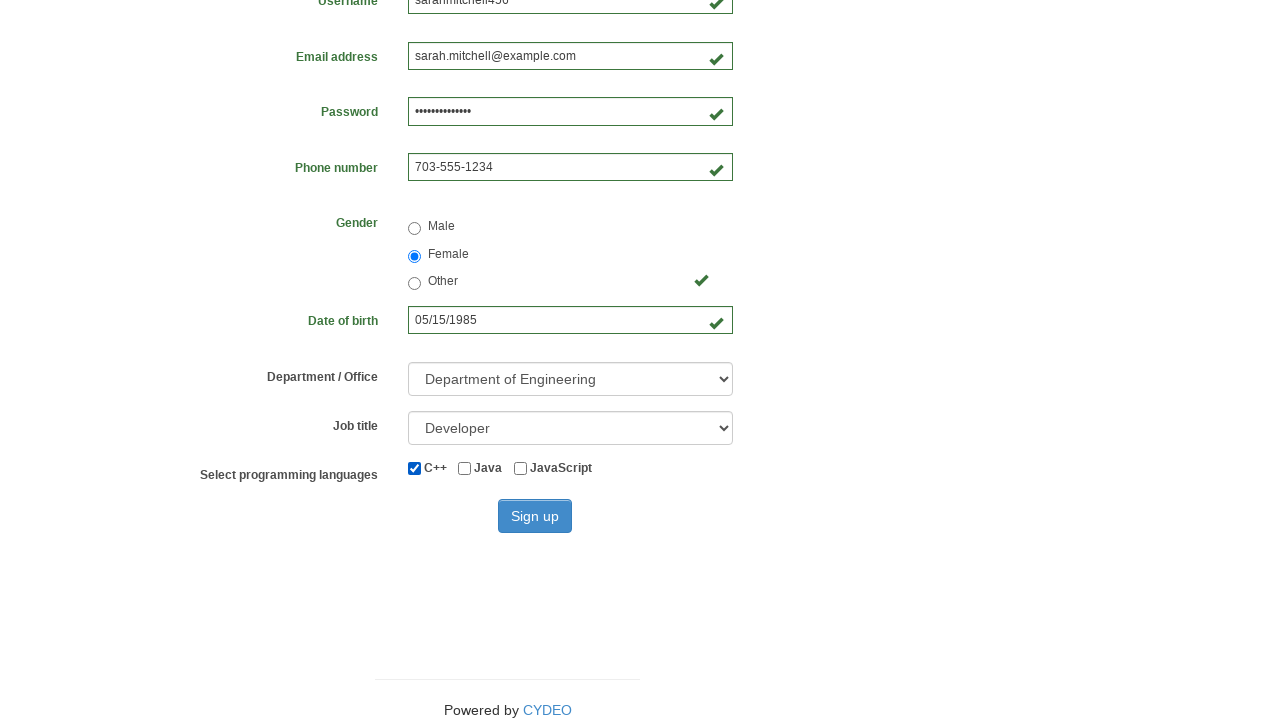

Checked Java programming language at (465, 468) on #inlineCheckbox2
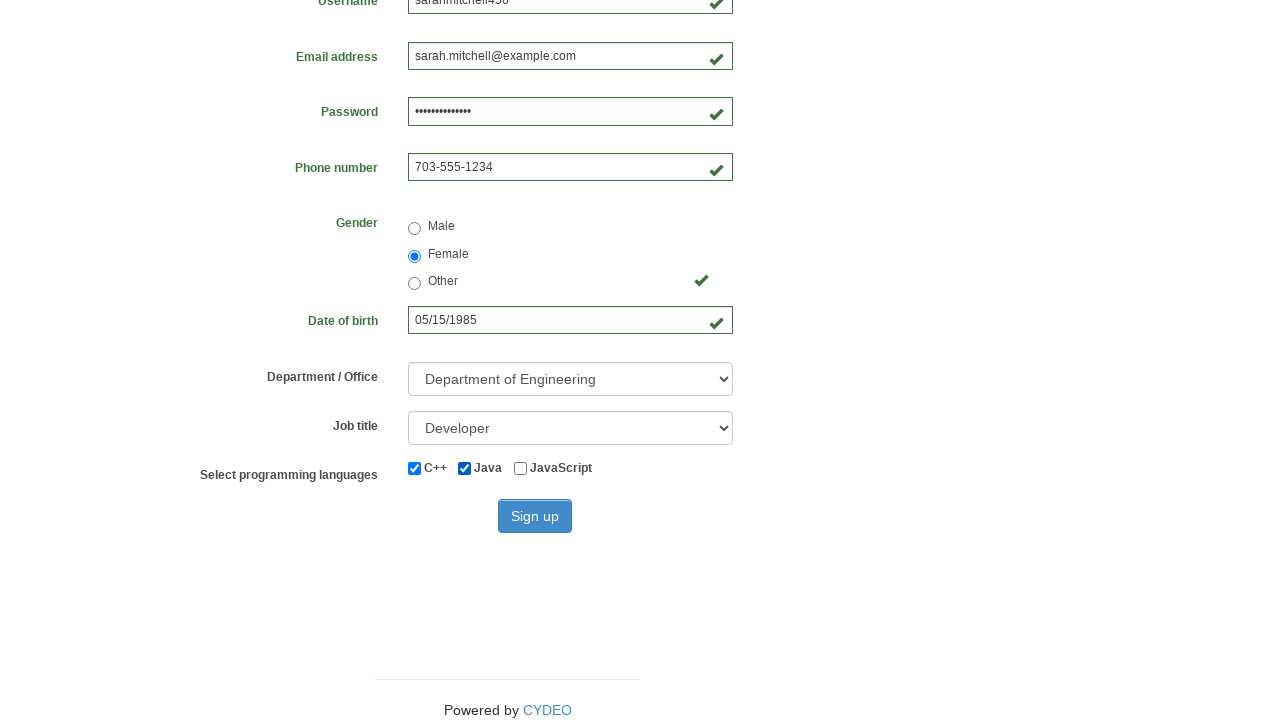

Checked JavaScript programming language at (520, 468) on #inlineCheckbox3
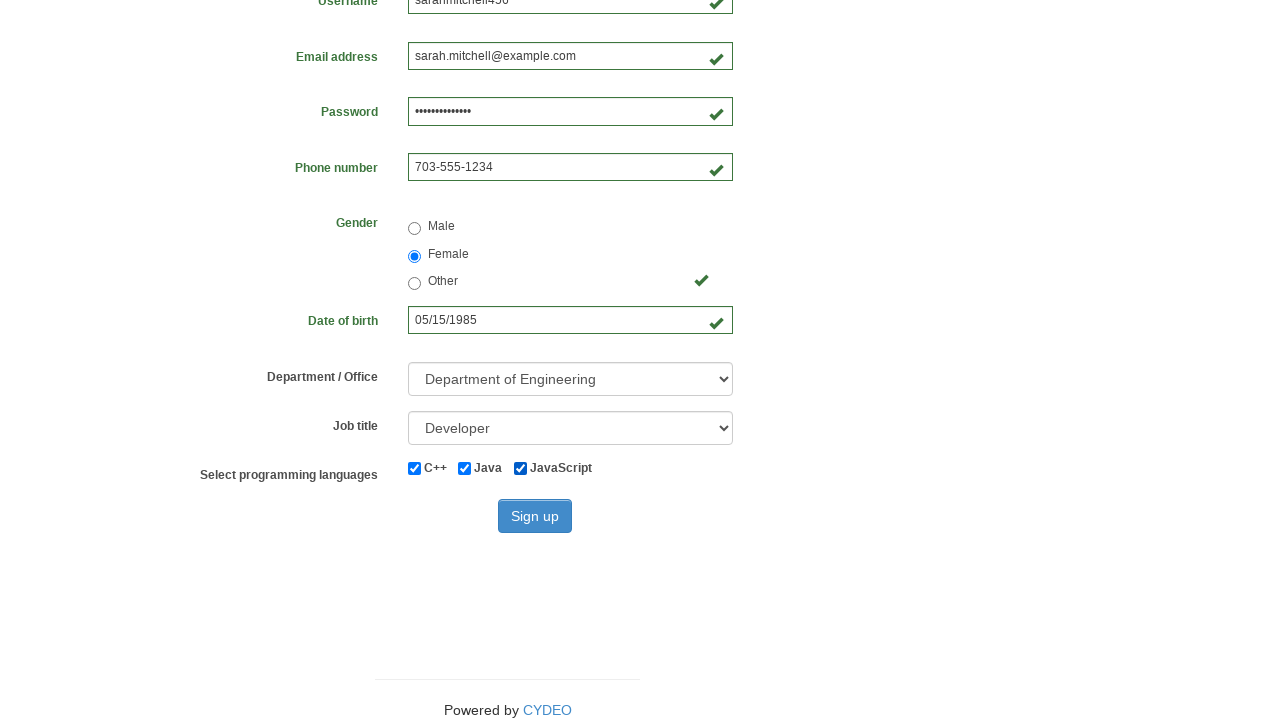

Sign up button became visible
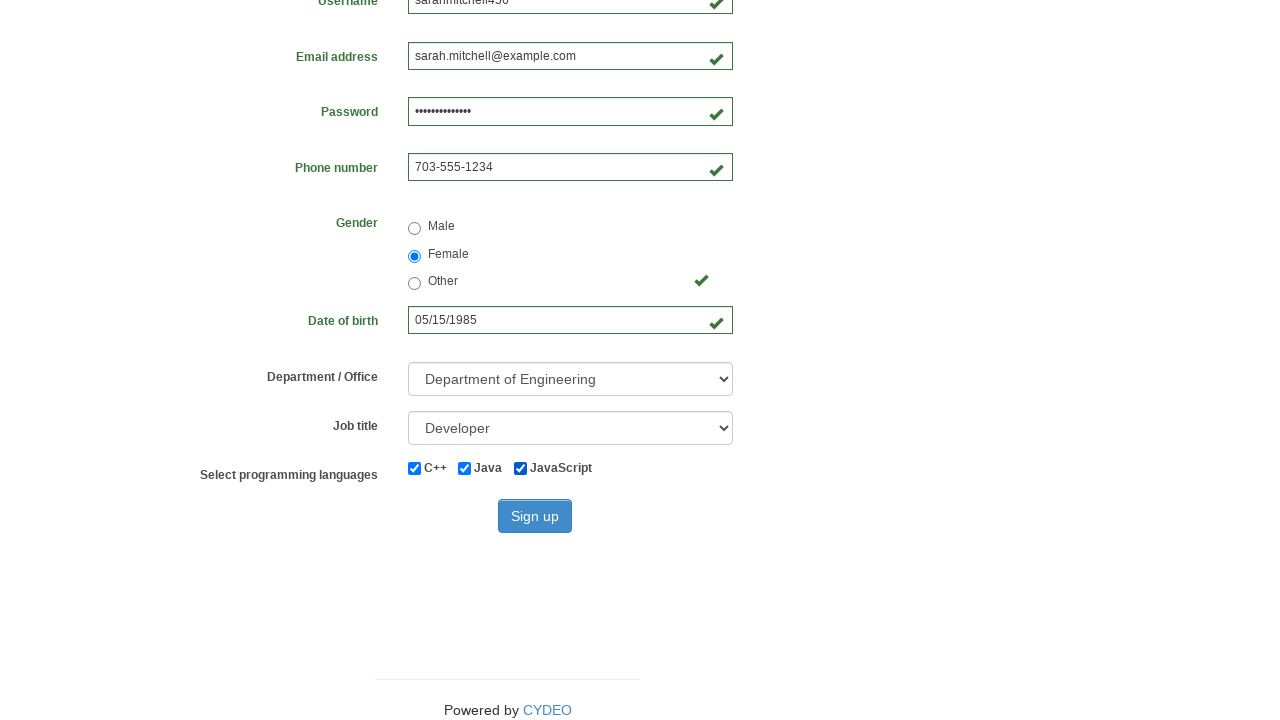

Clicked sign up button to submit registration form at (535, 516) on #wooden_spoon
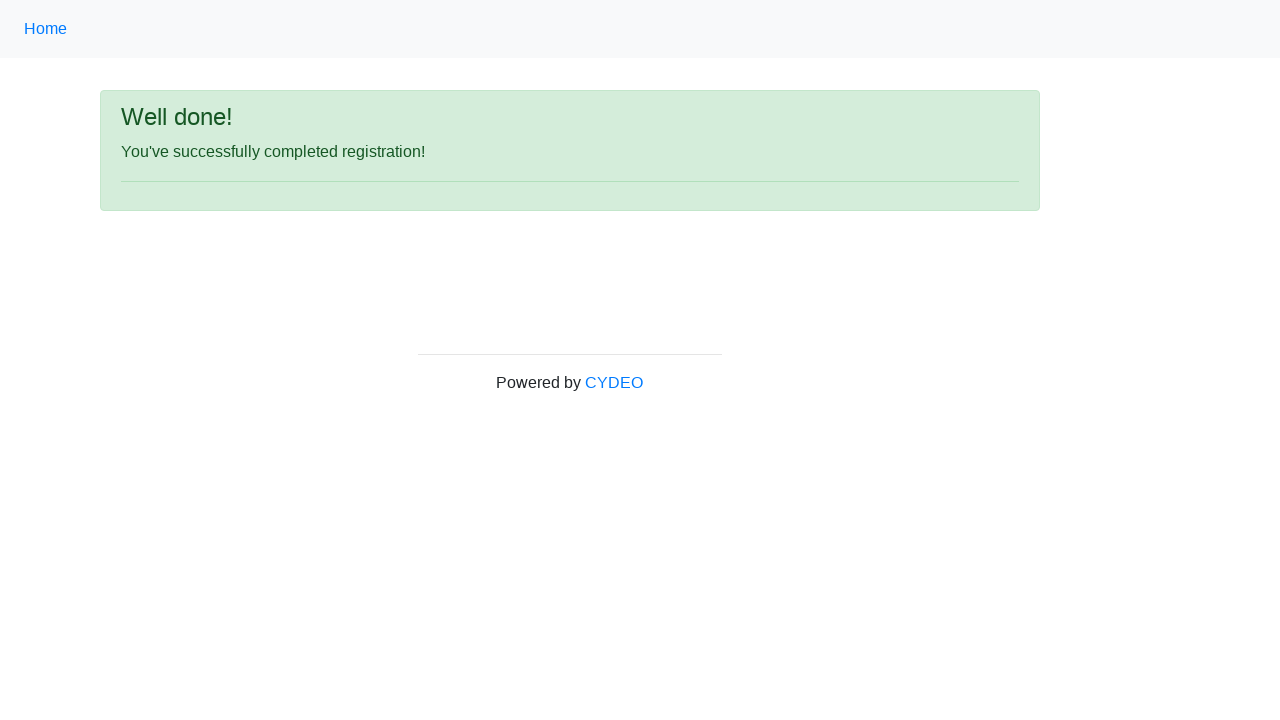

Success message appeared confirming registration
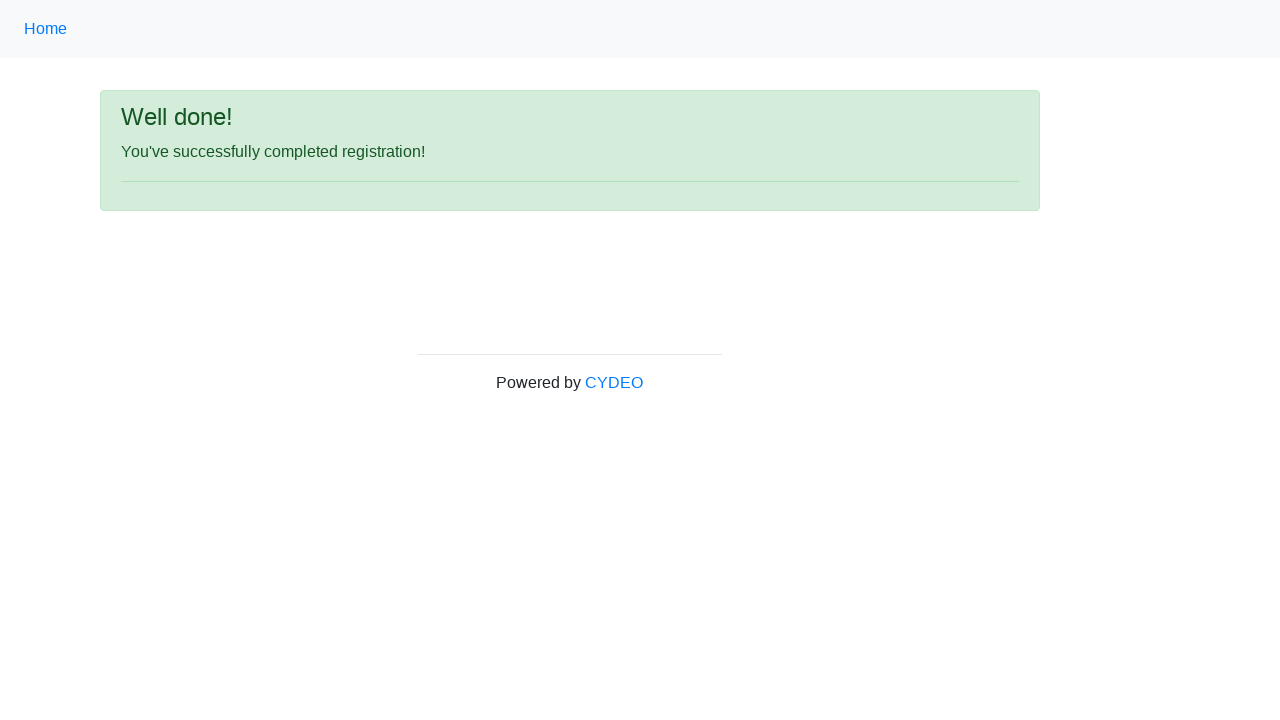

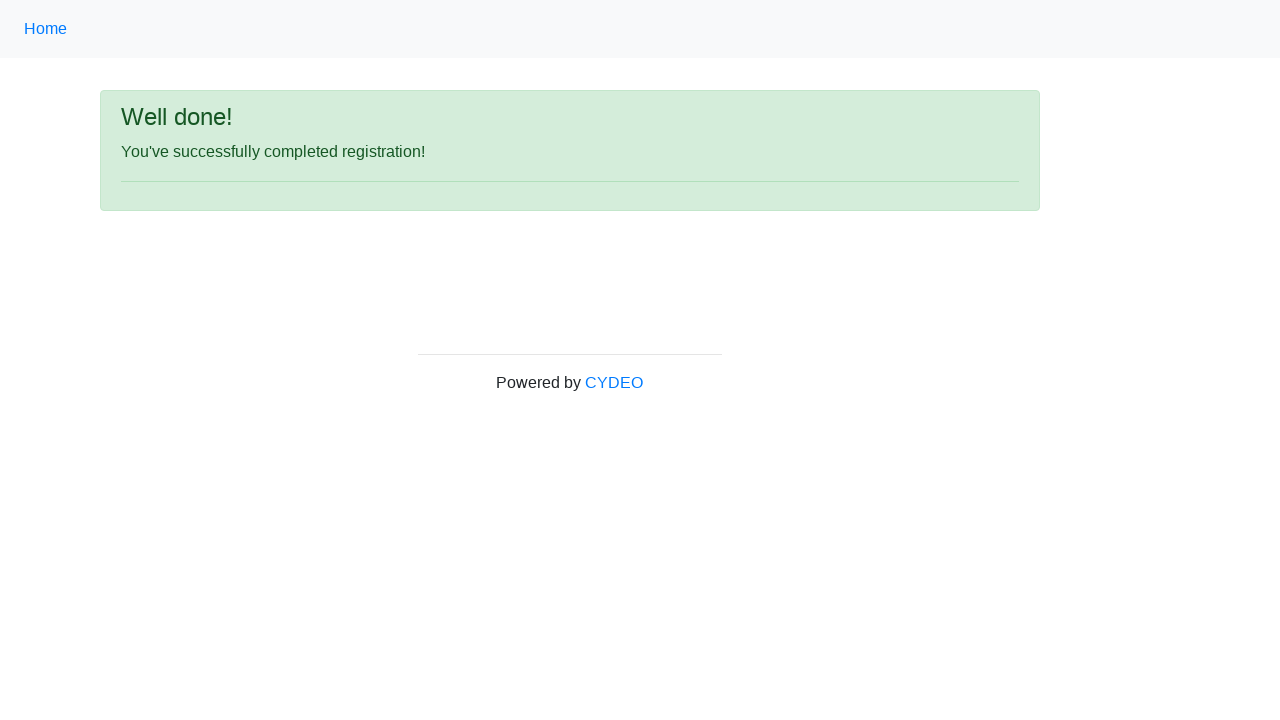